Tests file upload functionality by uploading a file and verifying the success message is displayed

Starting URL: https://the-internet.herokuapp.com/upload

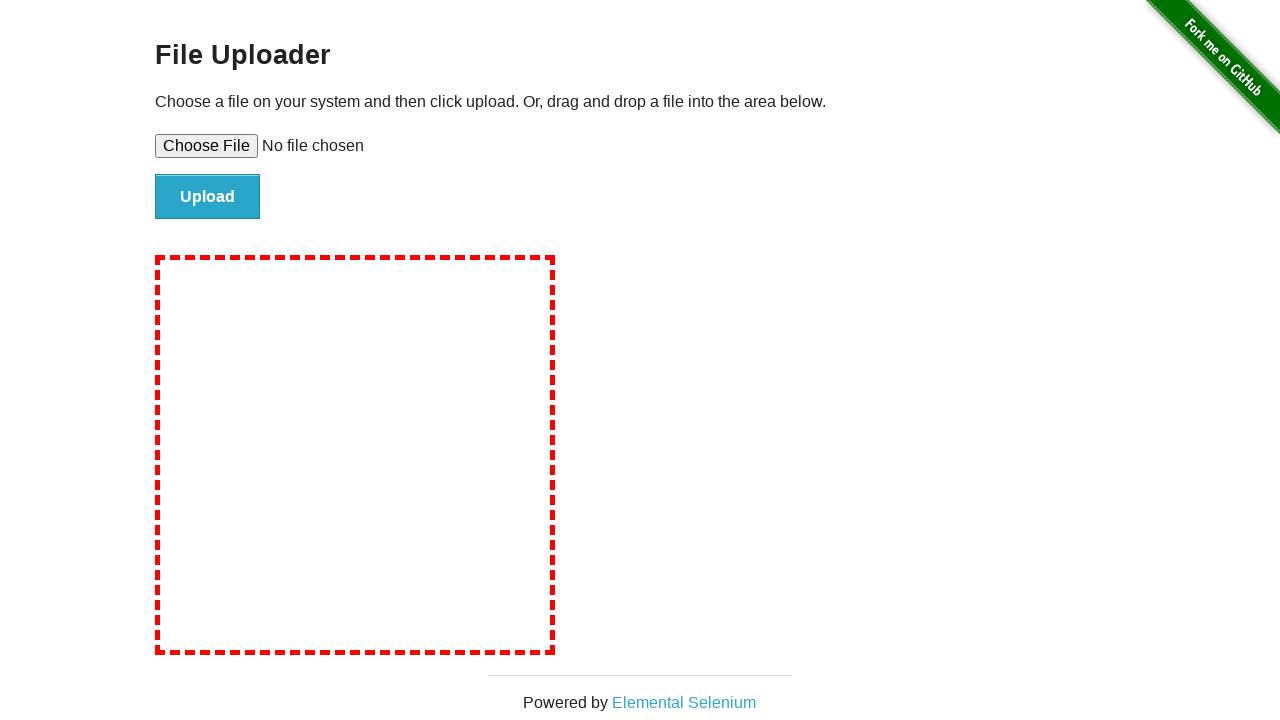

Created temporary test file with content
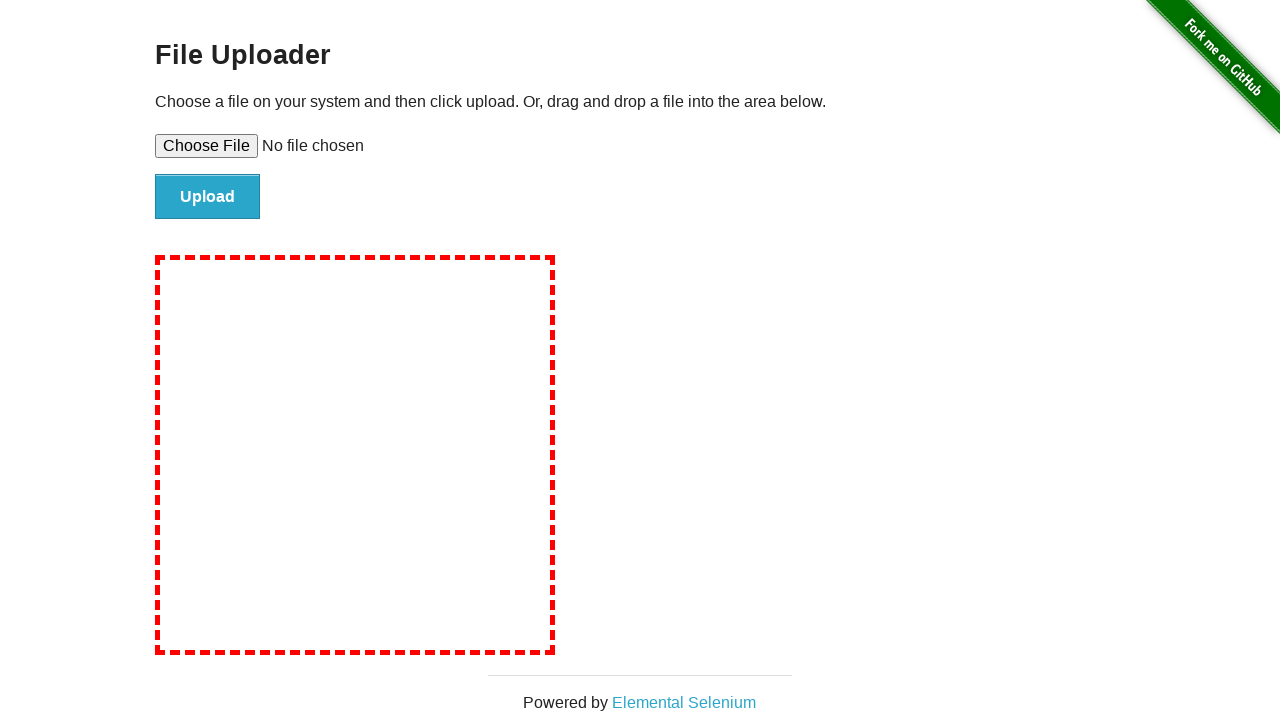

Set input file for upload
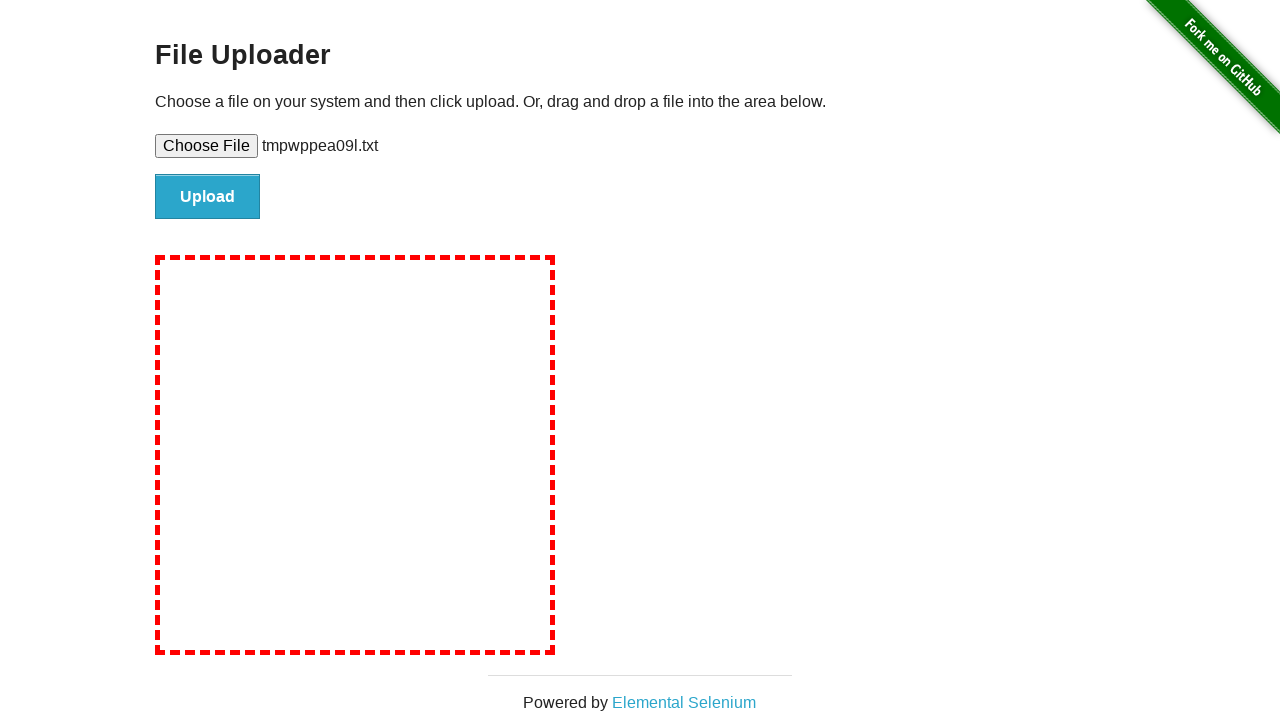

Clicked upload button to submit file at (208, 197) on #file-submit
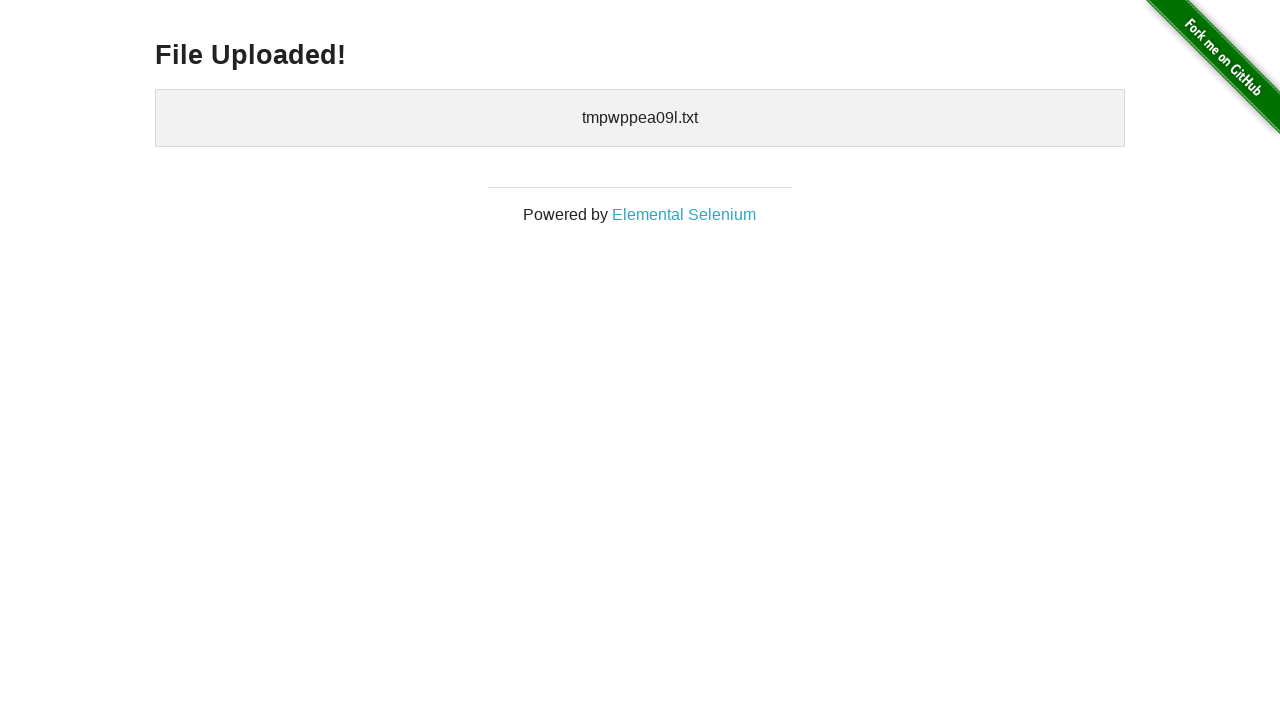

Verified success message 'File Uploaded!' is displayed
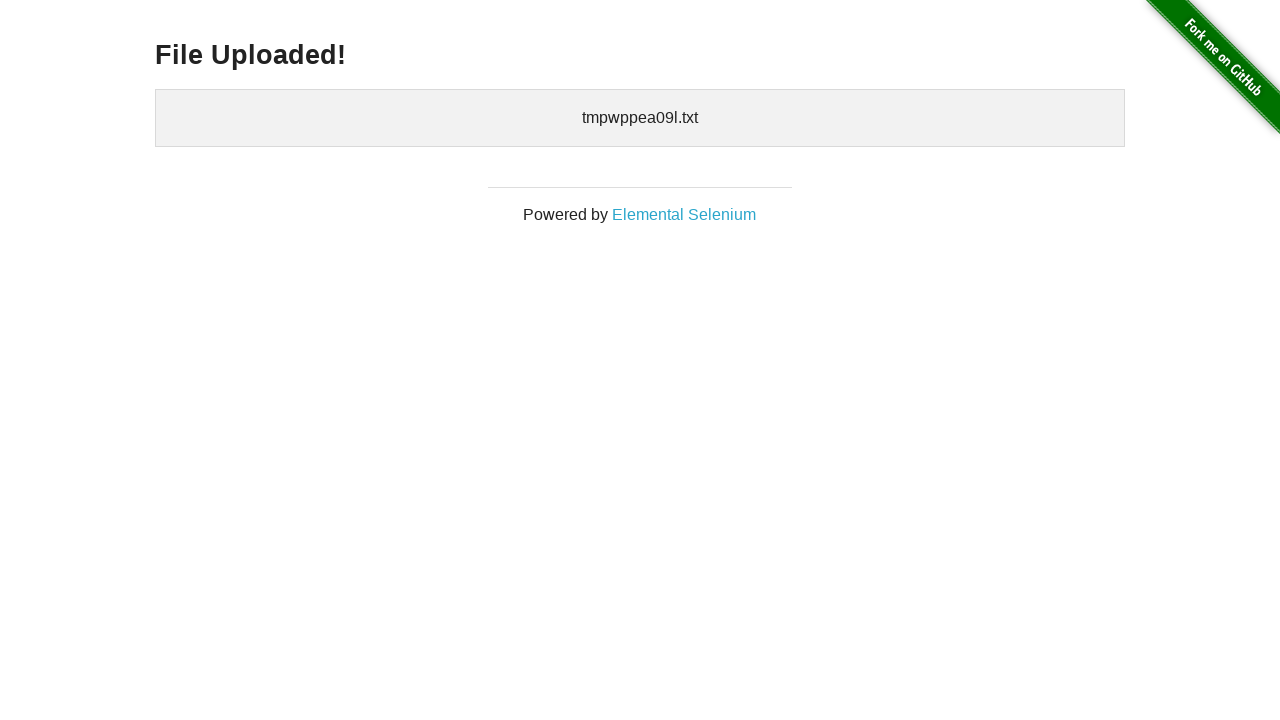

Cleaned up temporary file
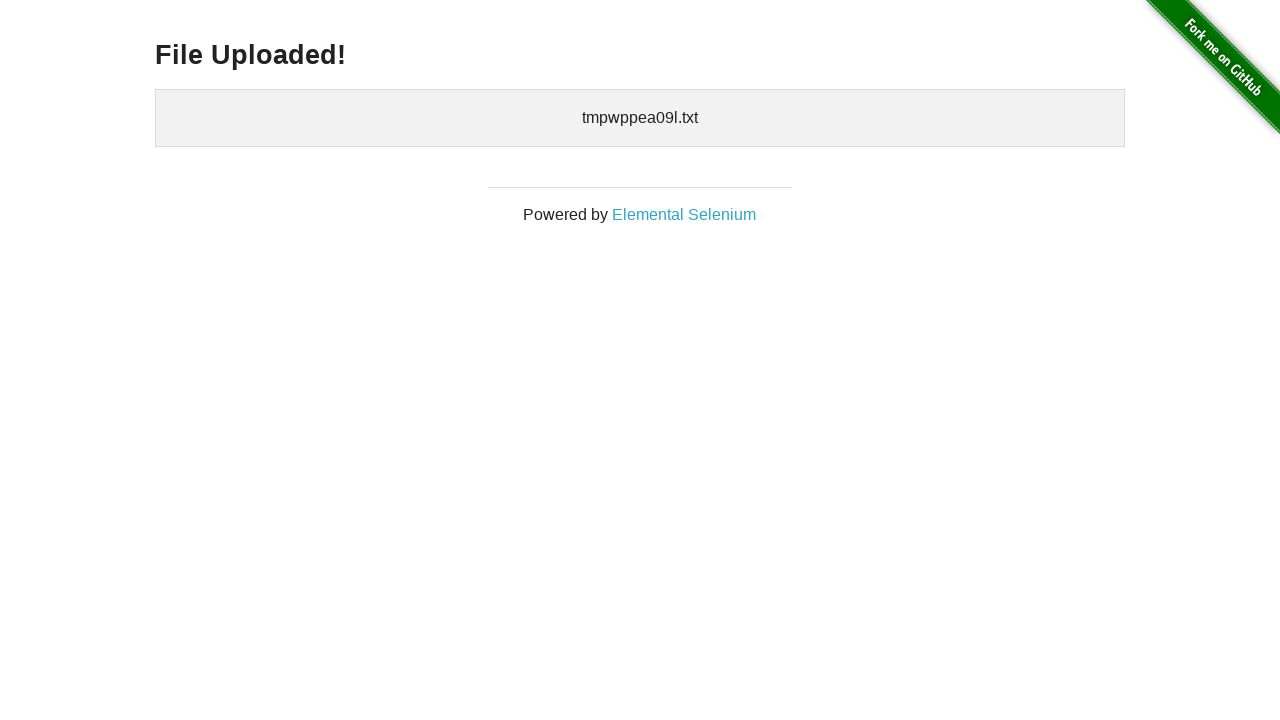

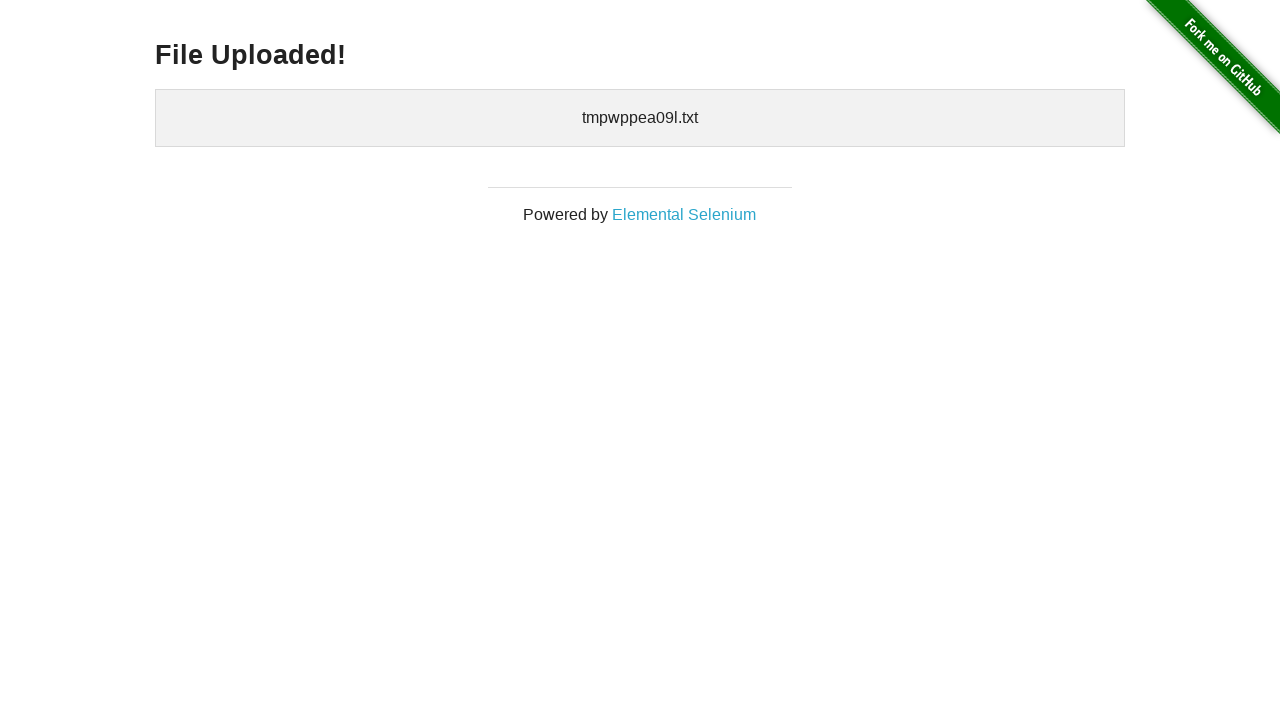